Tests browser tab management by opening a new tab after loading the initial page

Starting URL: https://www.selenium.dev

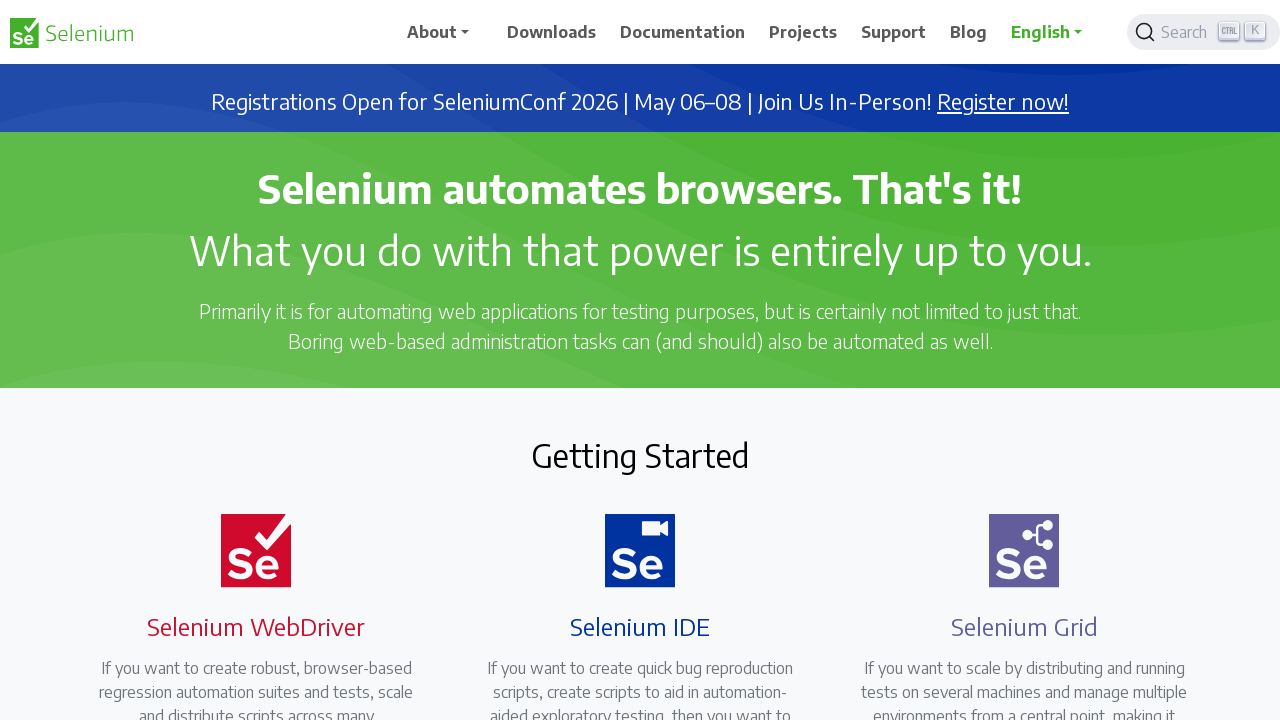

Opened a new browser tab
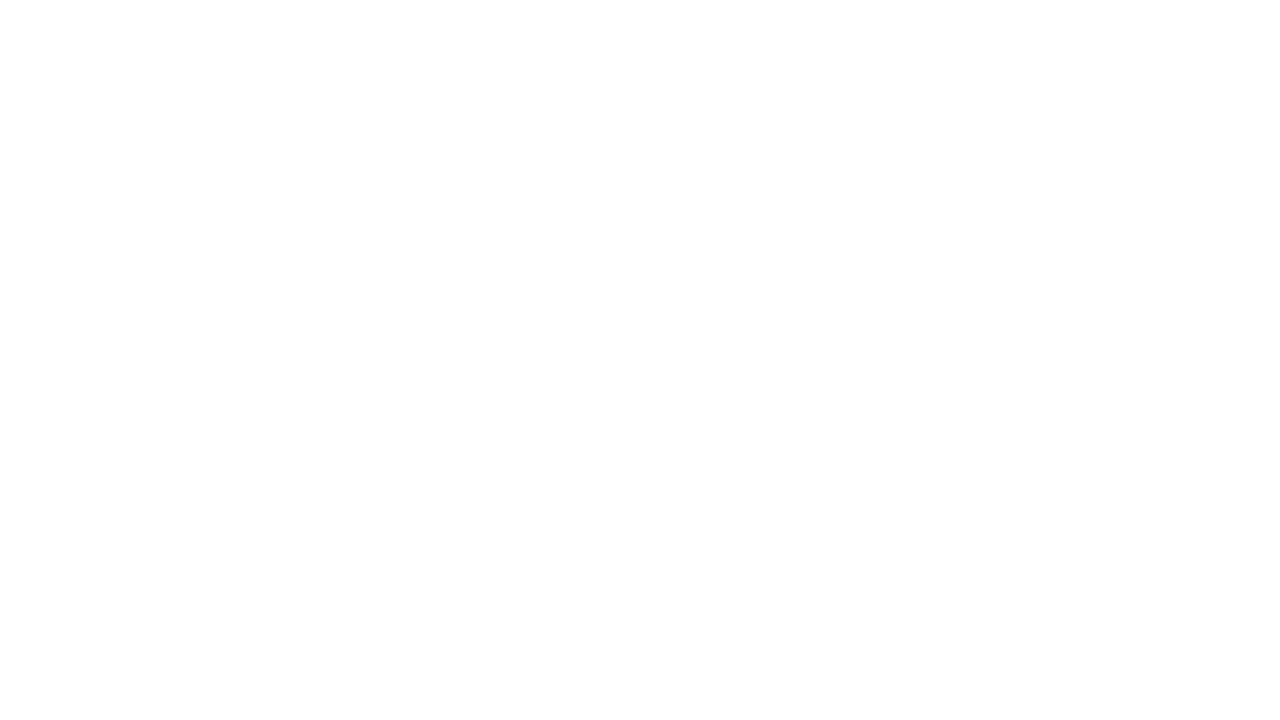

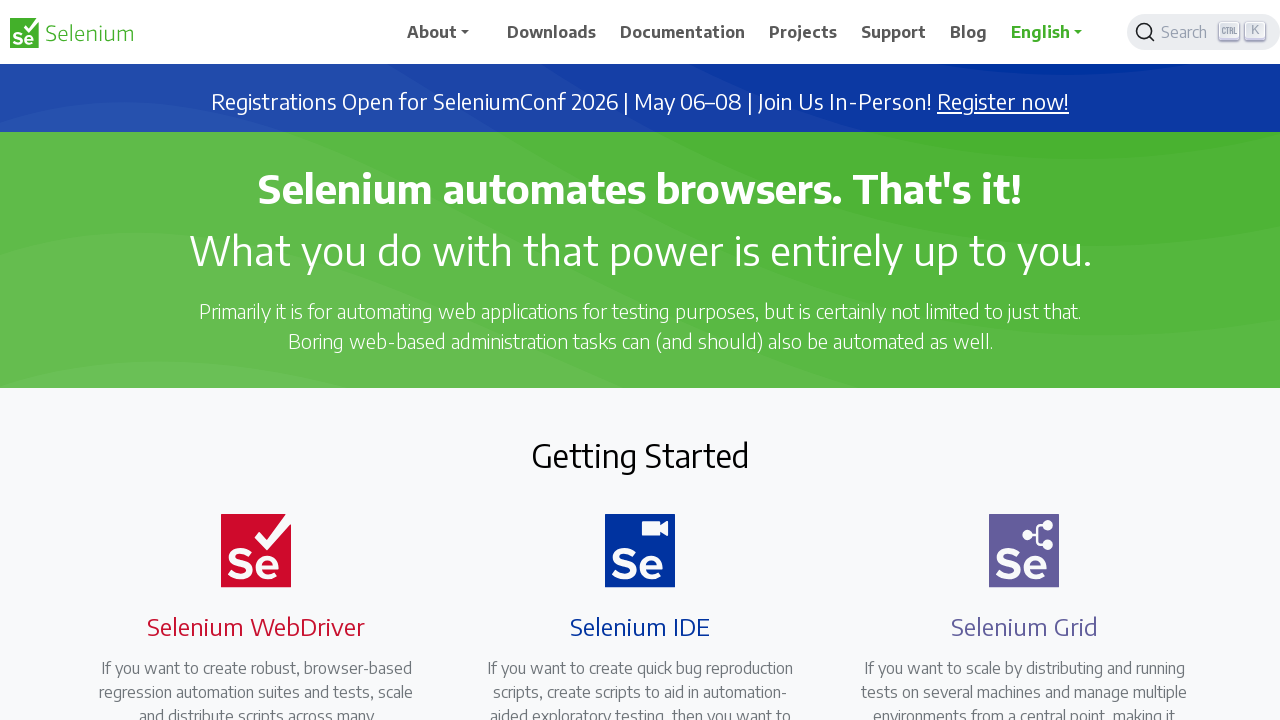